Tests file download functionality by clicking a download link on a demo automation testing site

Starting URL: https://demo.automationtesting.in/FileDownload.html

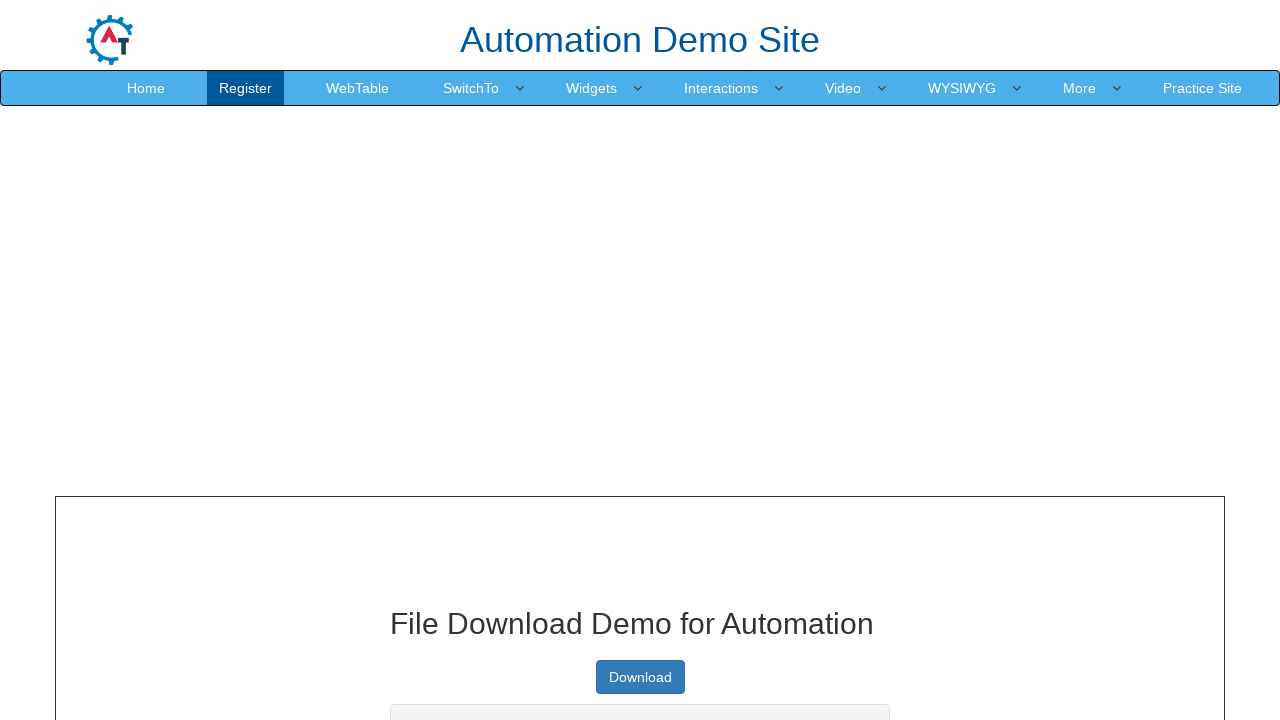

Clicked the download button to trigger file download at (640, 677) on xpath=//a[@class='btn btn-primary']
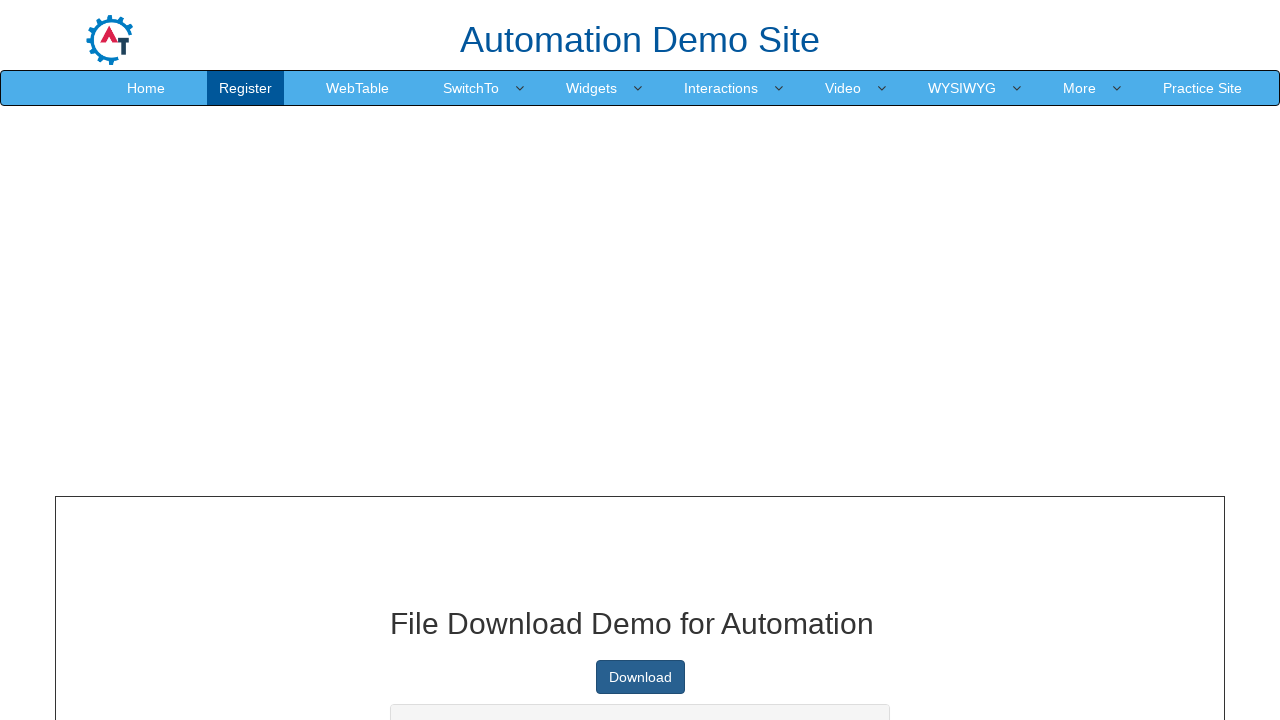

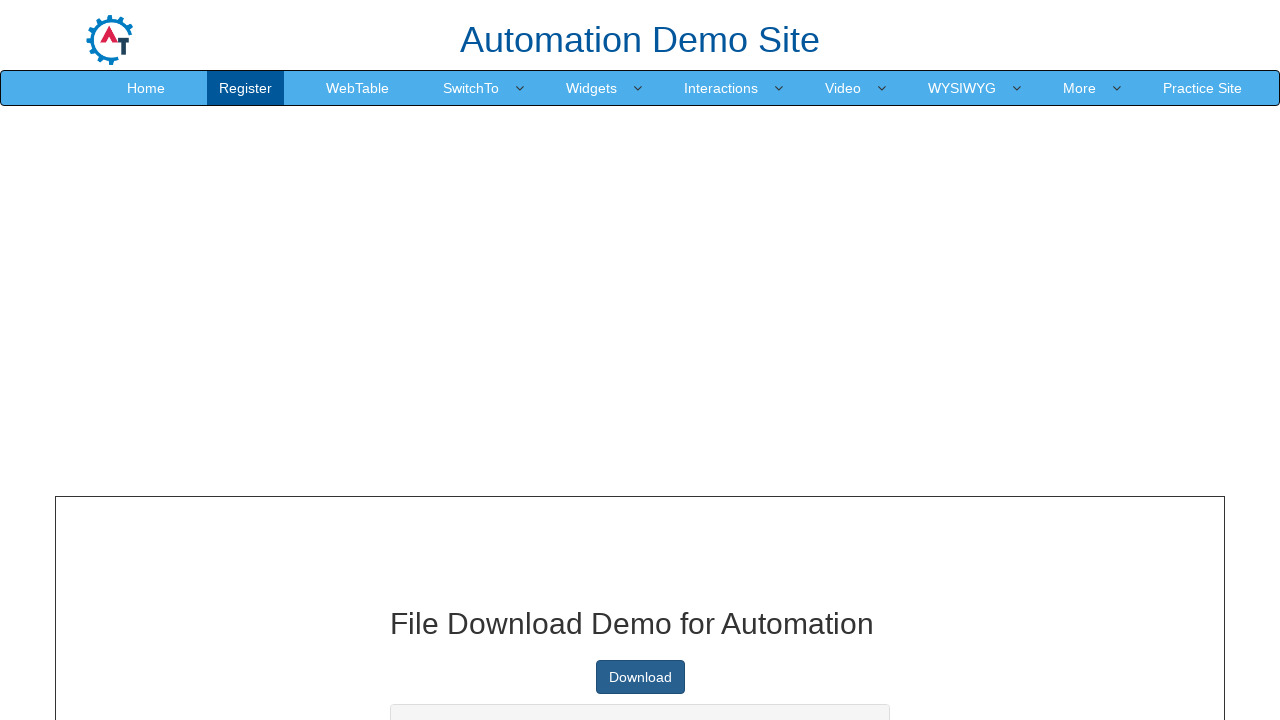